Tests a simple form by filling in first name, last name, city, and country fields using various element locator strategies, then submits the form.

Starting URL: http://suninjuly.github.io/simple_form_find_task.html

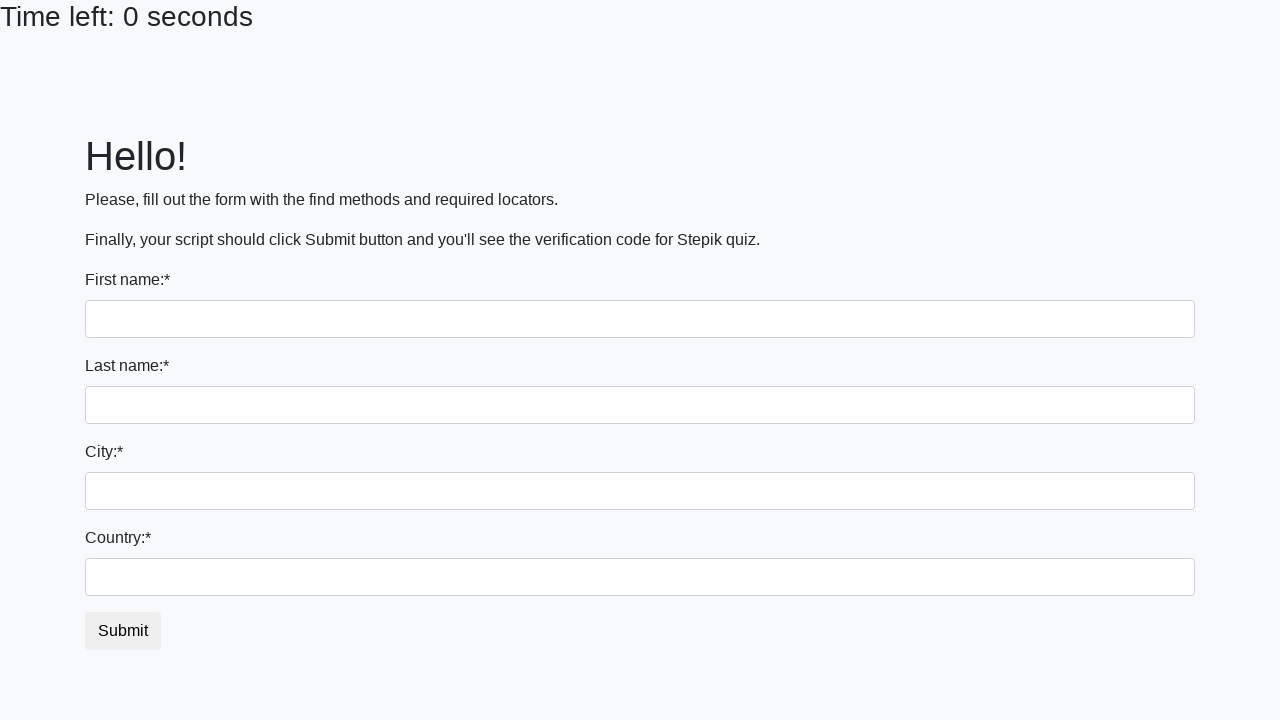

Filled first name field with 'Ivan' on input >> nth=0
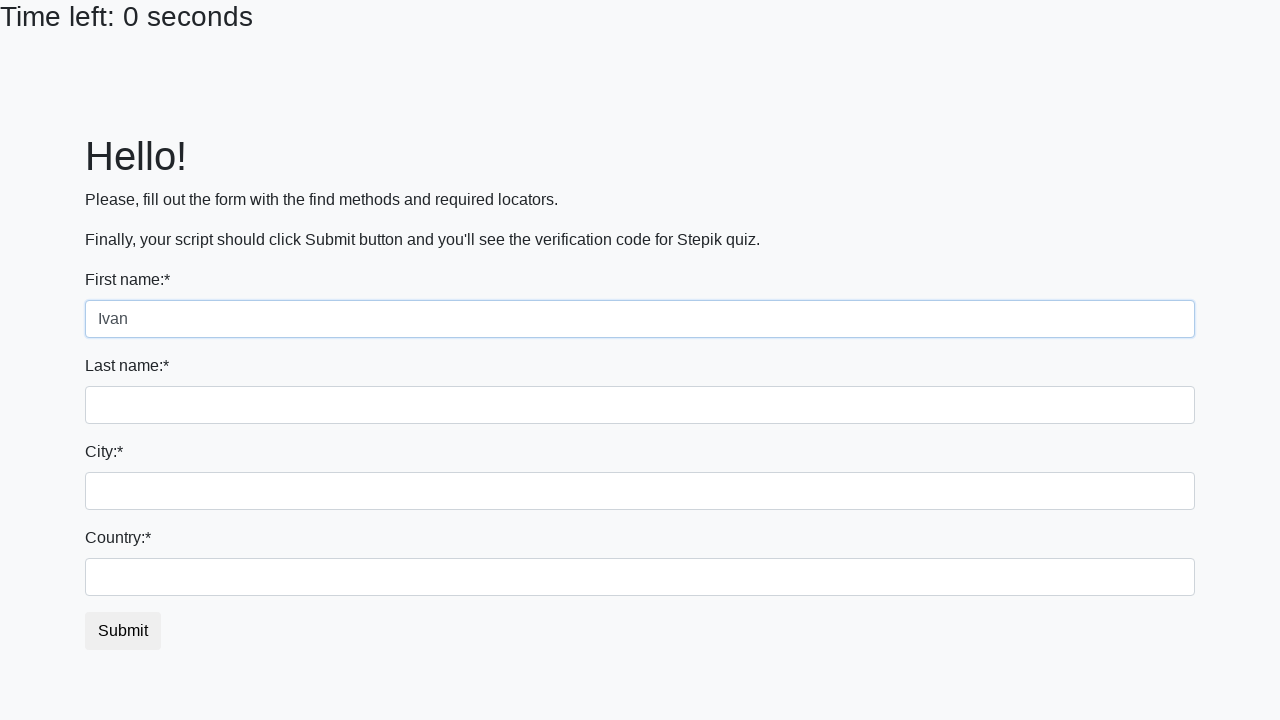

Filled last name field with 'Petrov' on input[name='last_name']
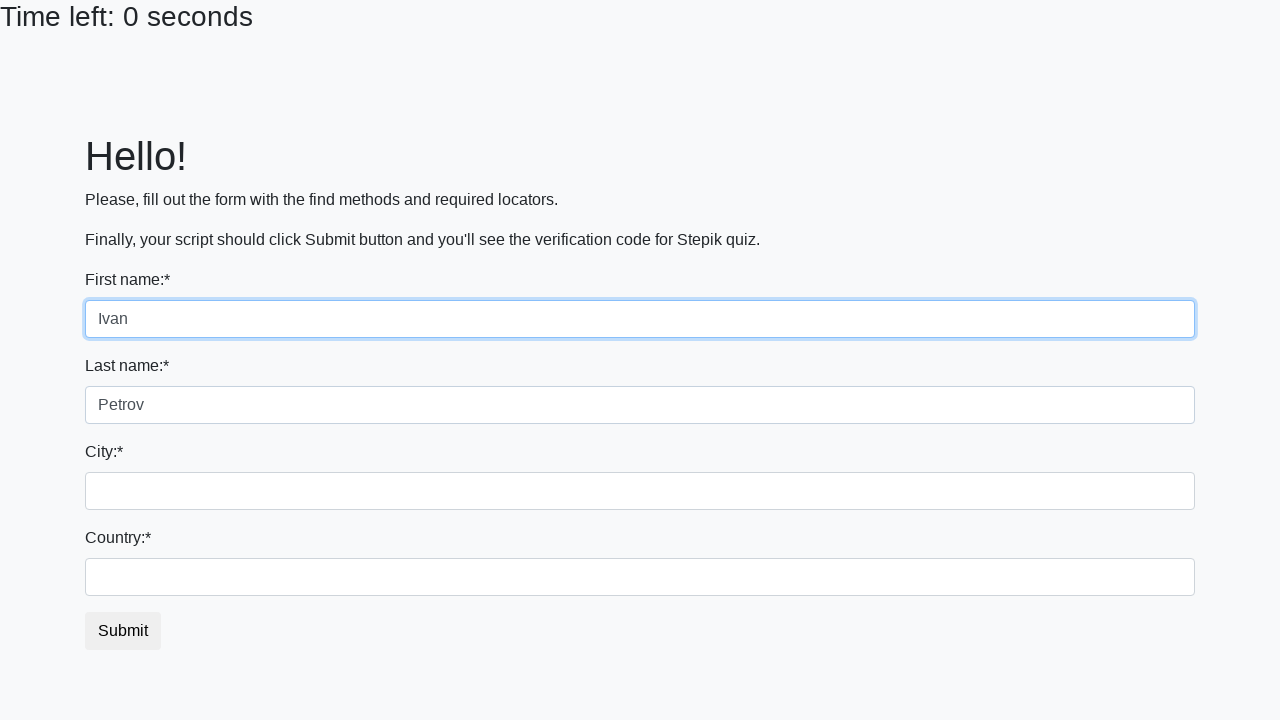

Filled city field with 'Smolensk' on input.form-control.city
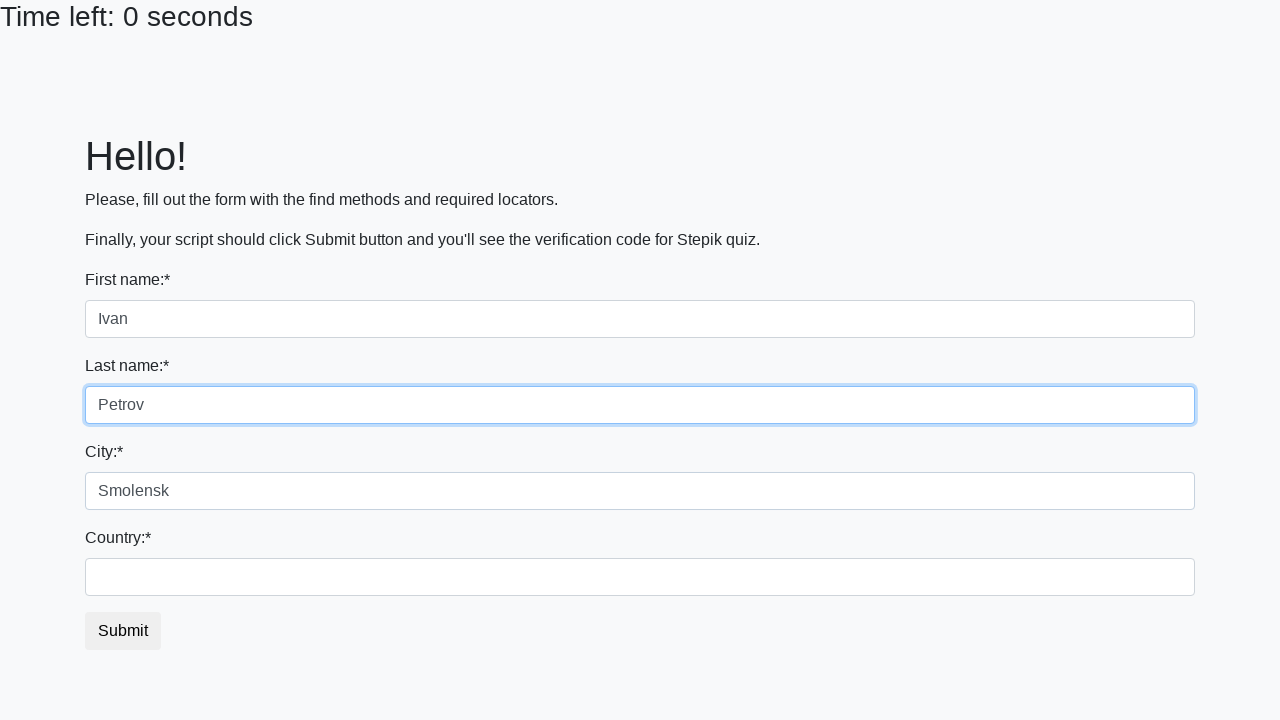

Filled country field with 'Russia' on #country
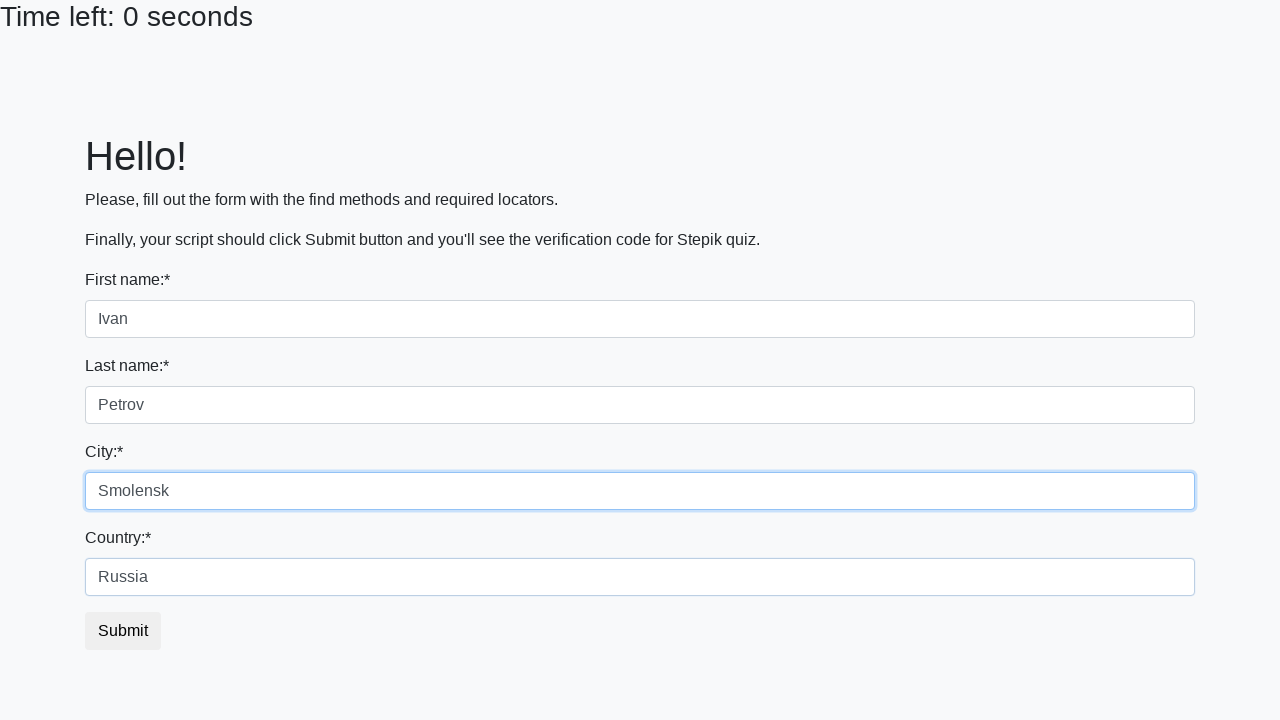

Clicked the submit button to submit the form at (123, 631) on button.btn, input.btn
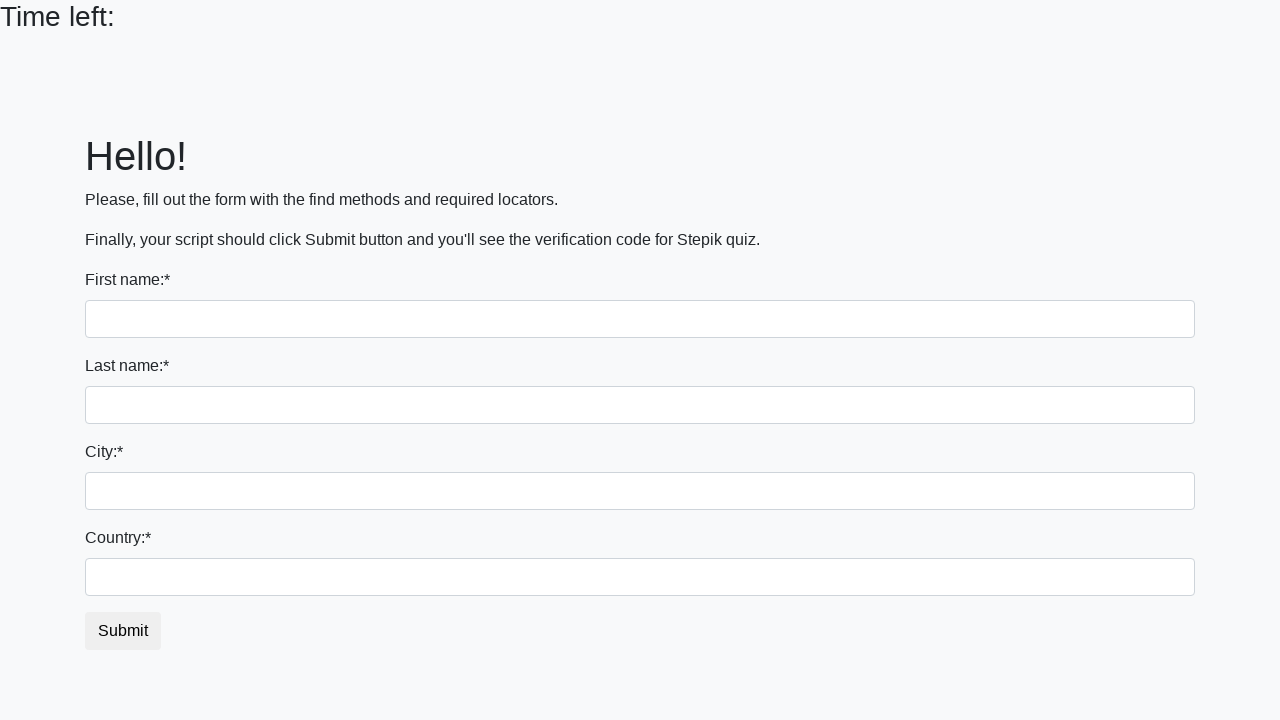

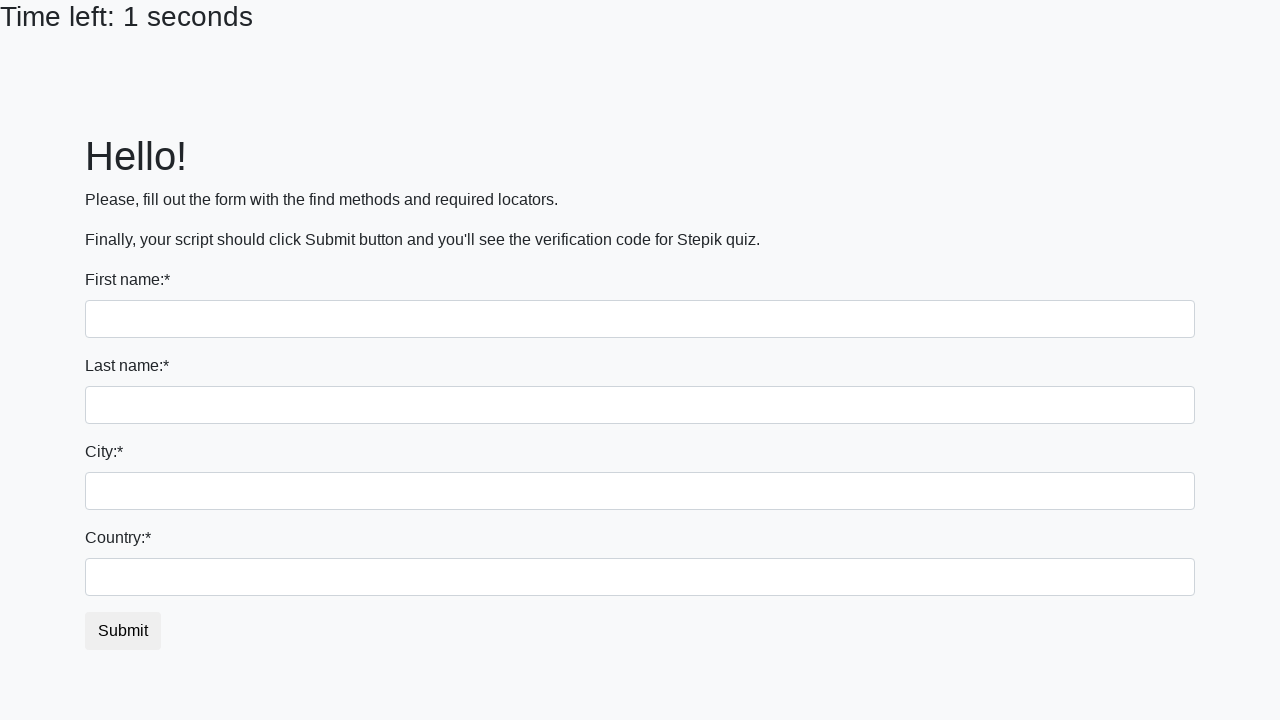